Tests JavaScript prompt alert functionality by clicking a button to trigger a prompt dialog, then entering text into the prompt.

Starting URL: https://demoqa.com/alerts

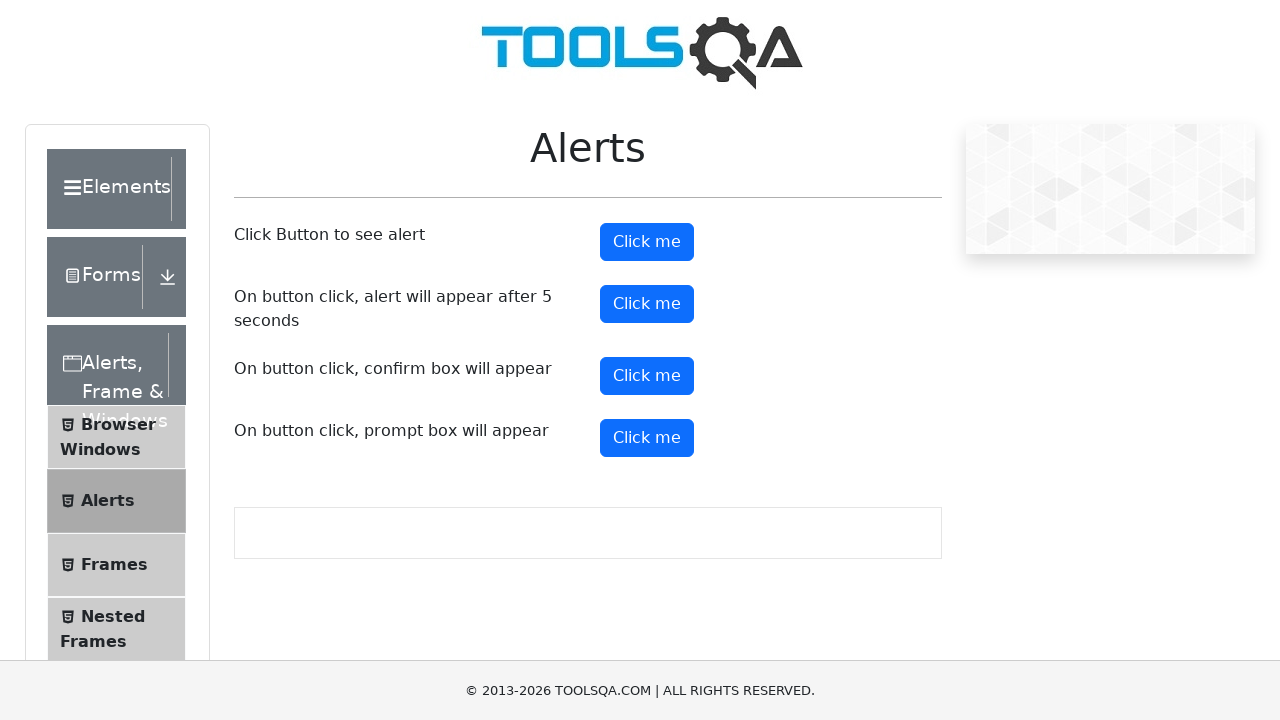

Clicked prompt button to trigger alert dialog at (647, 438) on #promtButton
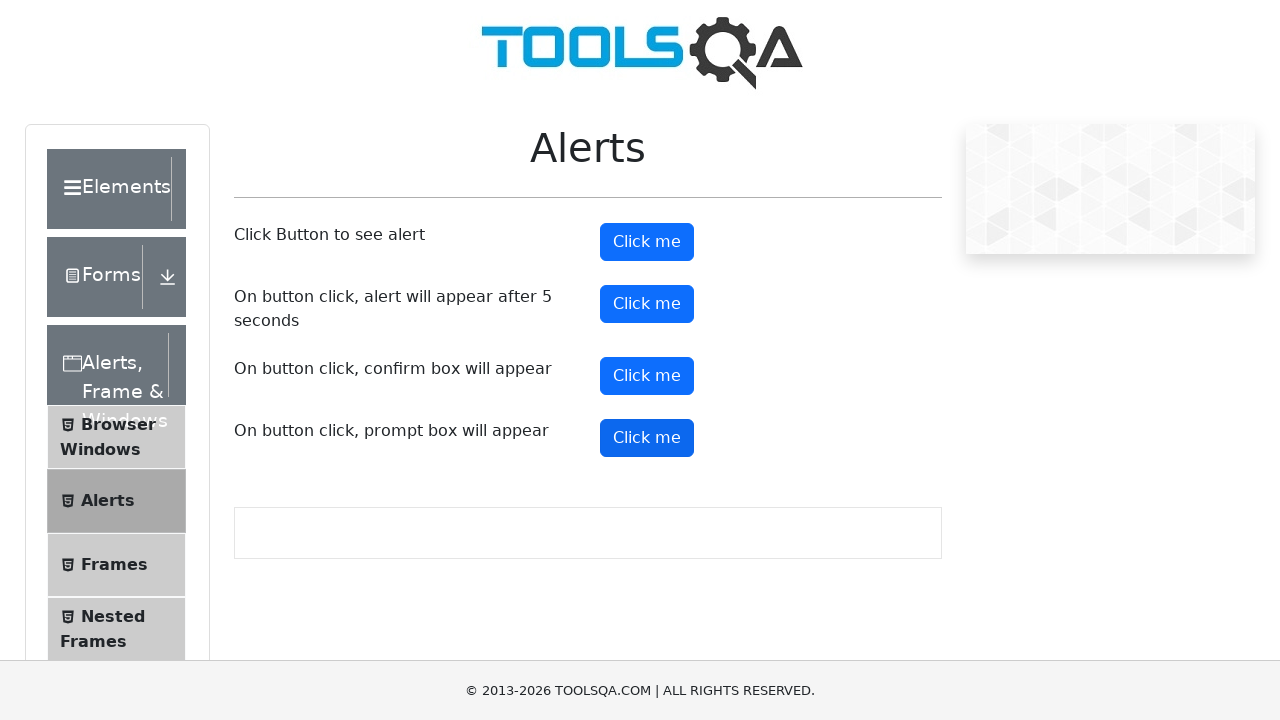

Set up dialog handler to accept prompt with text 'Hi I Am pramod'
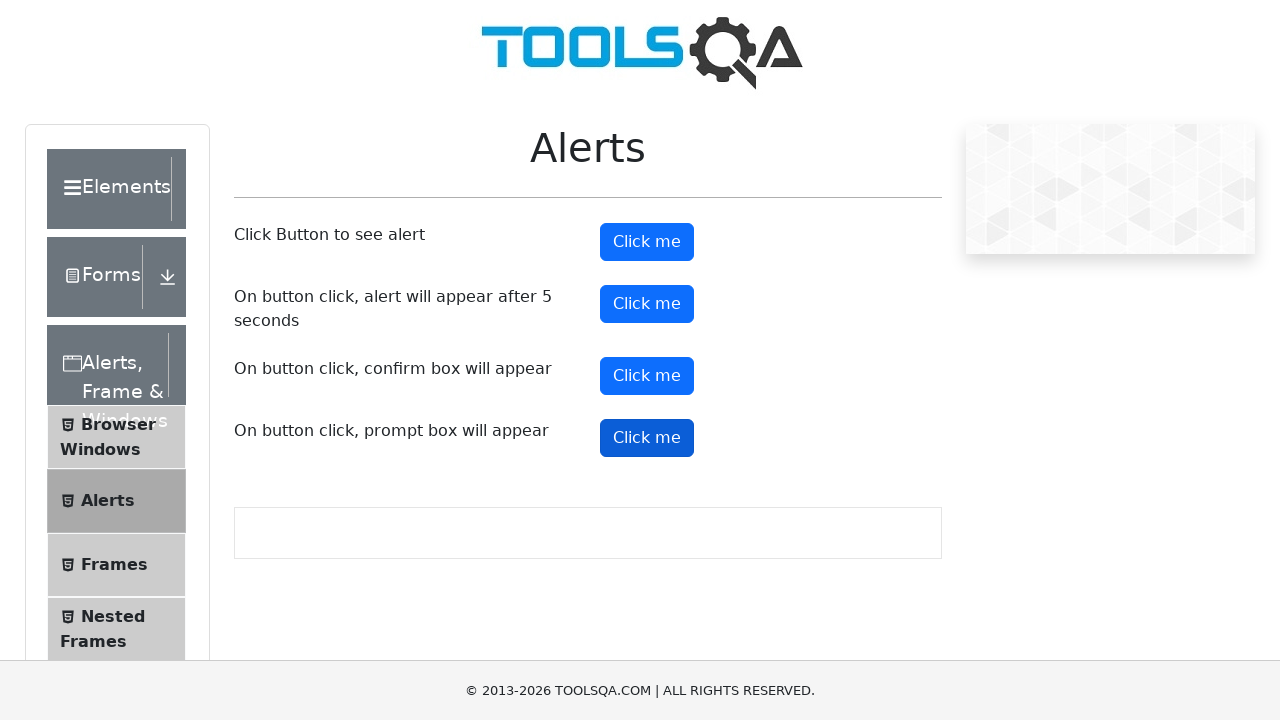

Reloaded the page
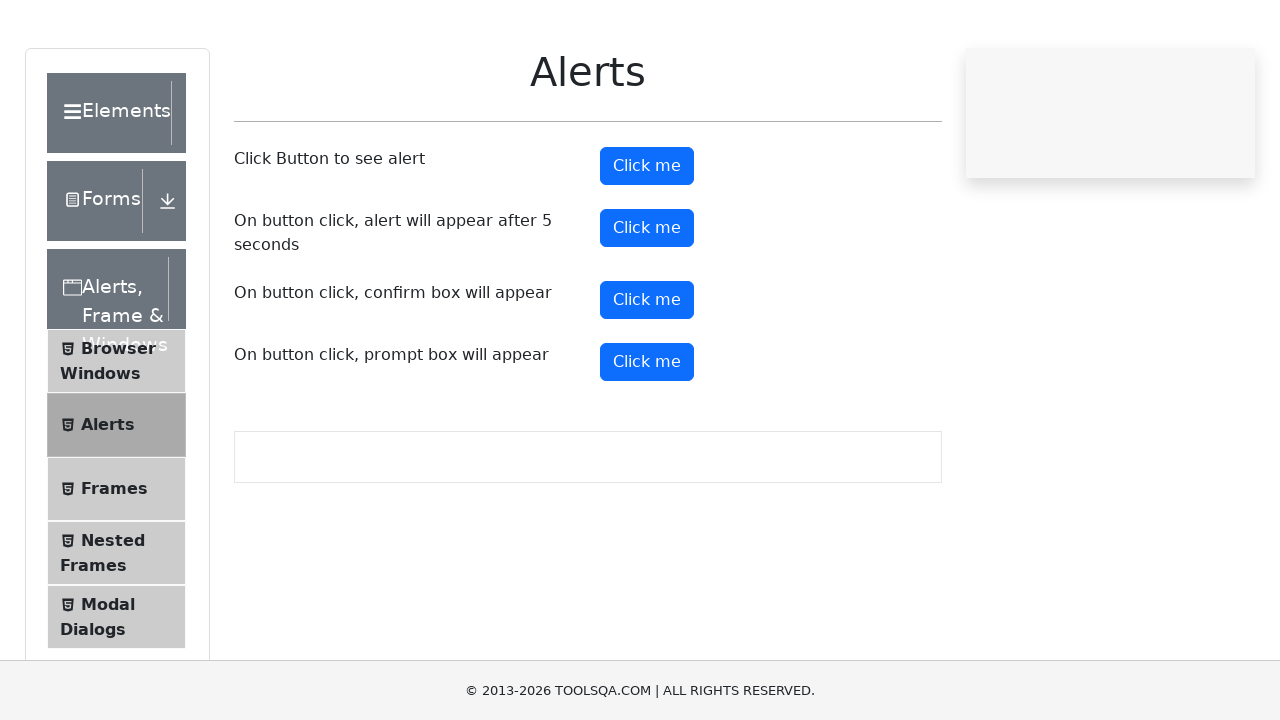

Registered persistent dialog handler for prompt acceptance
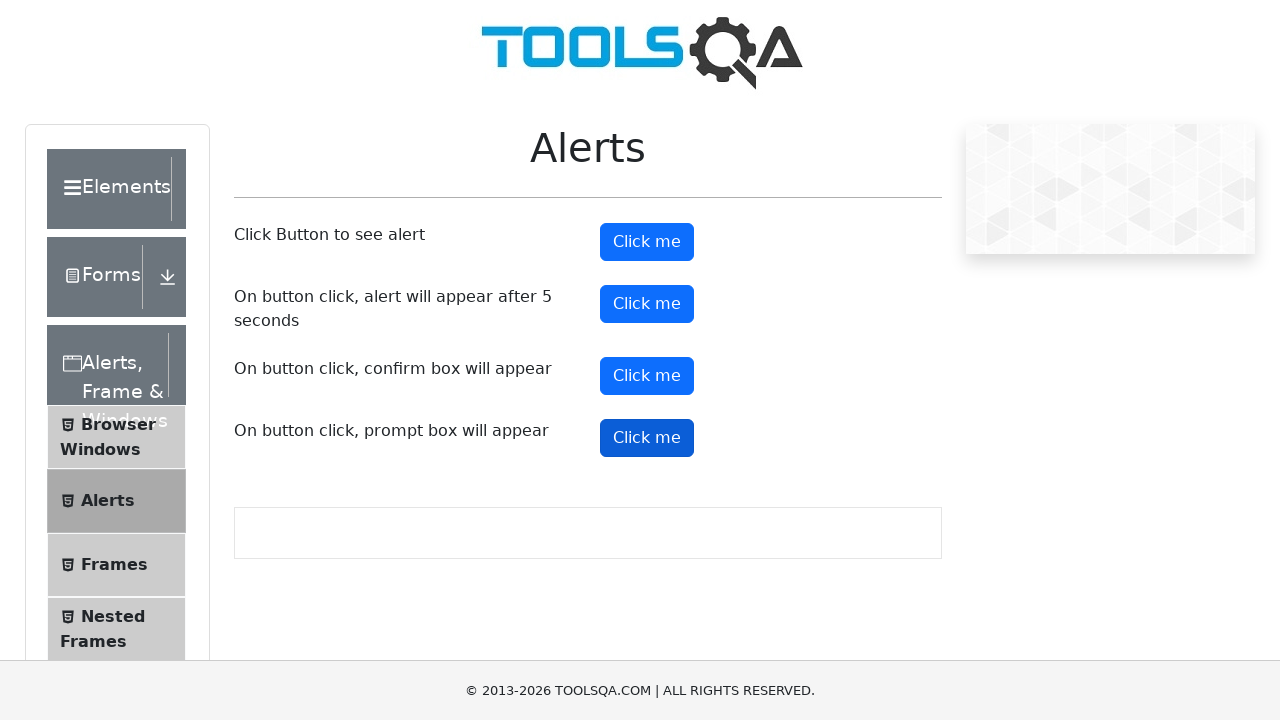

Clicked prompt button to trigger alert dialog at (647, 438) on #promtButton
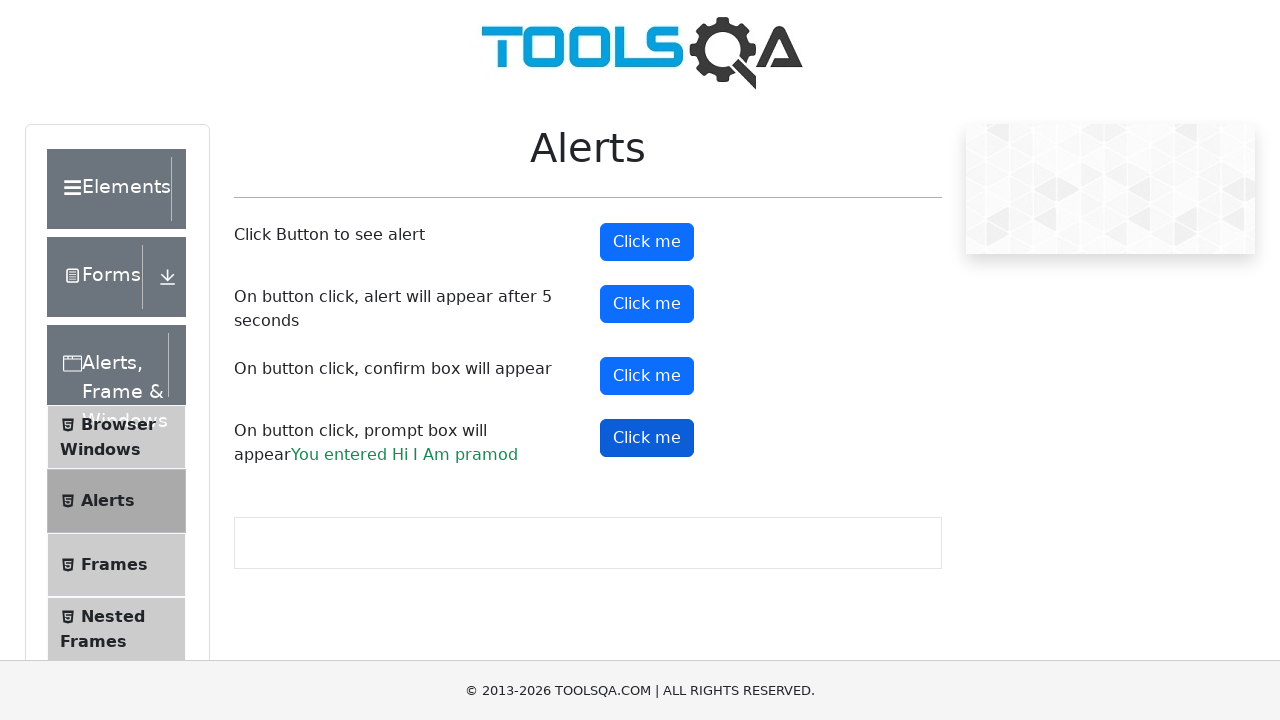

Waited 1 second for dialog to be handled
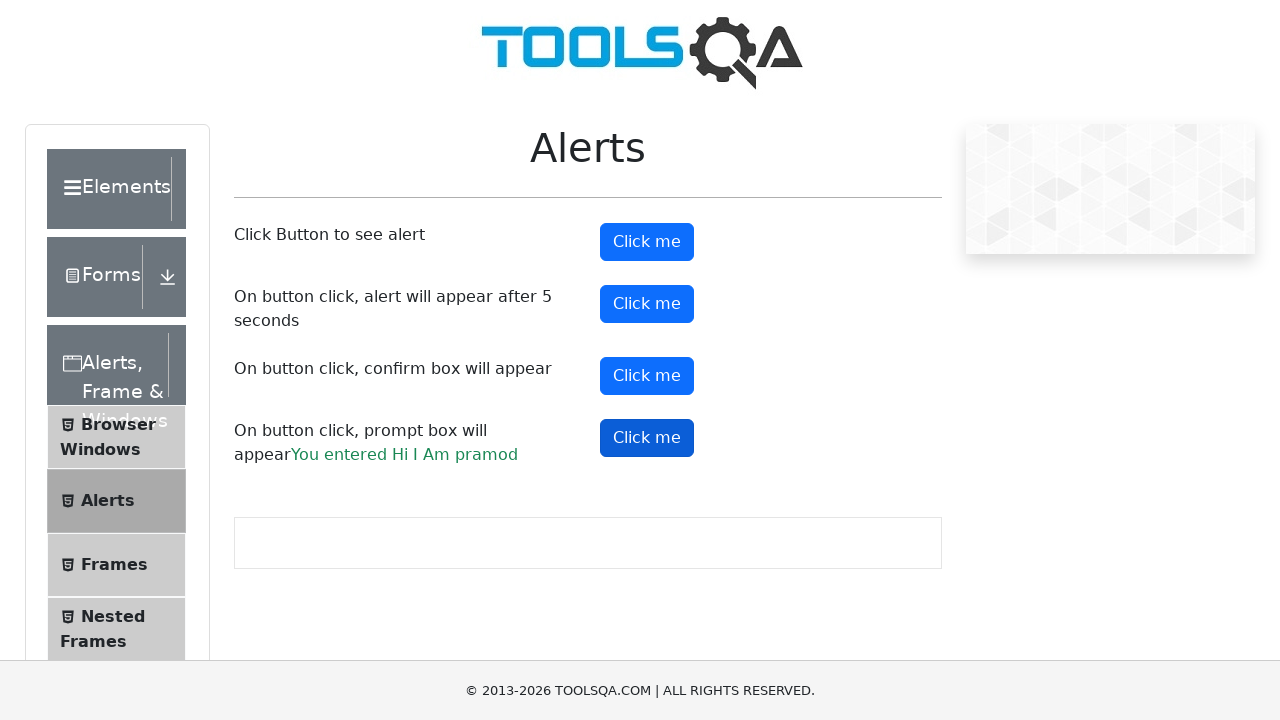

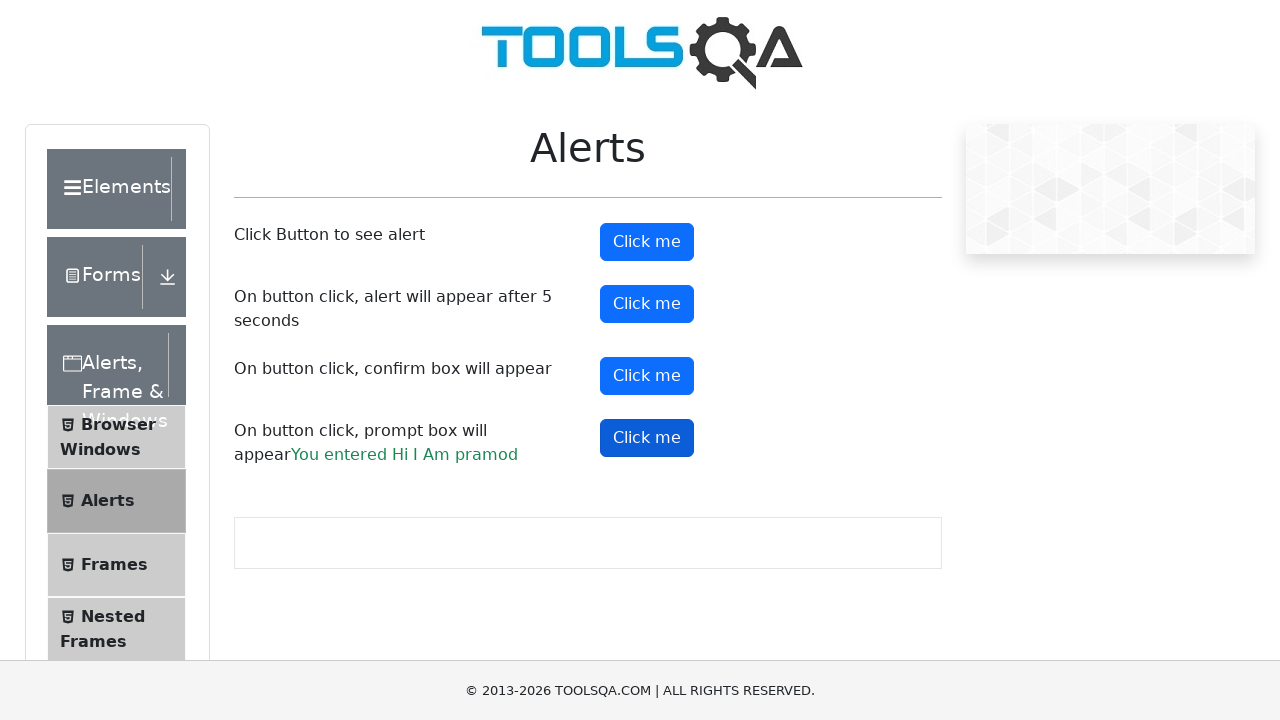